Tests that edits are saved when the edit field loses focus (blur event)

Starting URL: https://demo.playwright.dev/todomvc

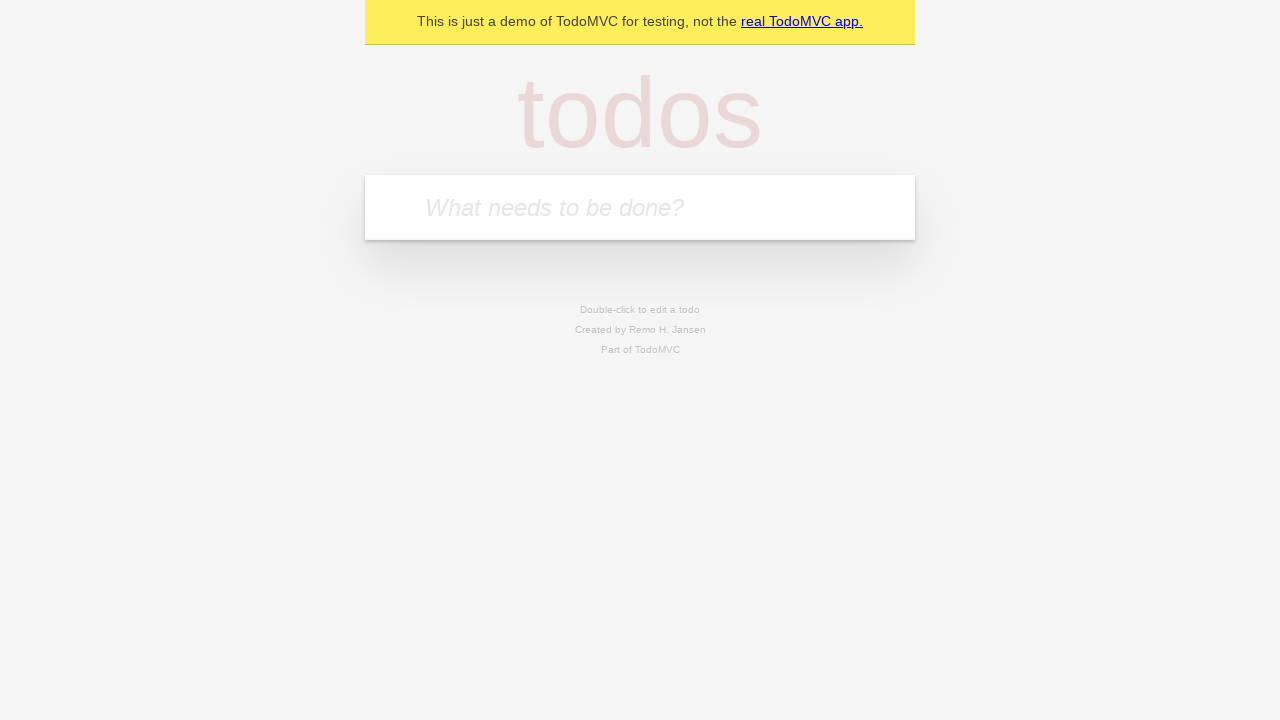

Filled new todo field with 'buy some cheese' on internal:attr=[placeholder="What needs to be done?"i]
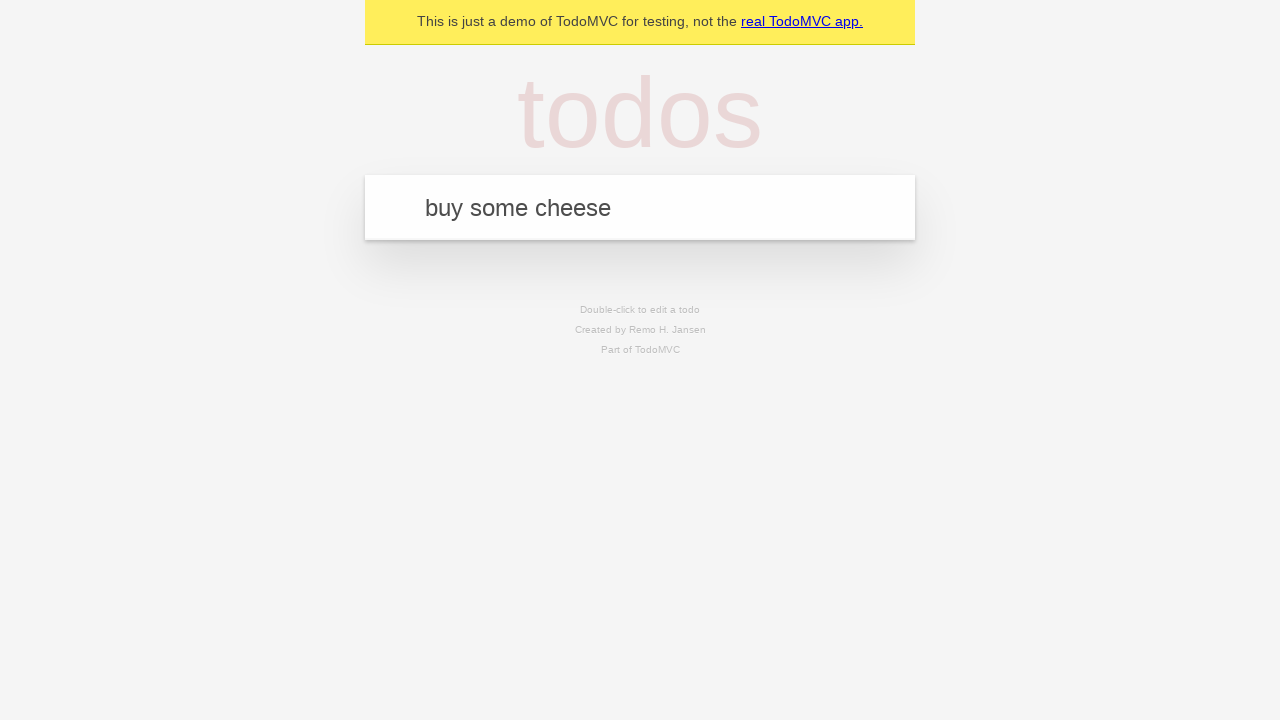

Pressed Enter to add todo 'buy some cheese' on internal:attr=[placeholder="What needs to be done?"i]
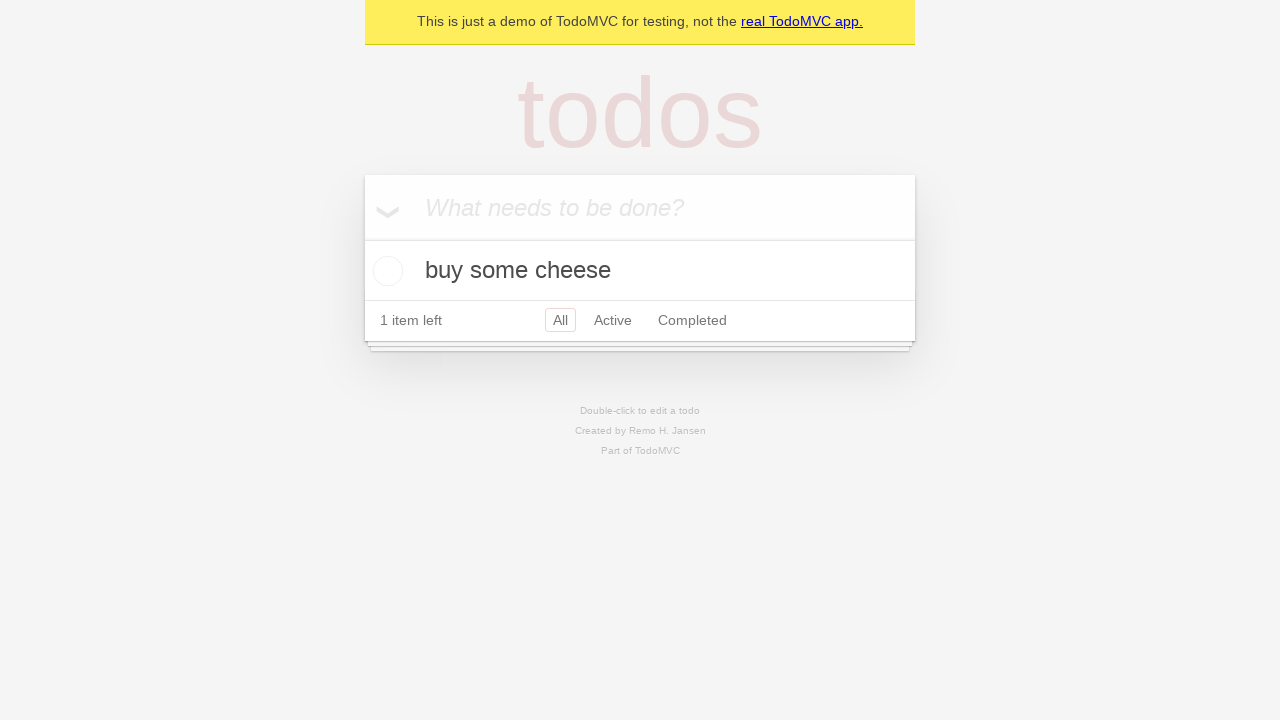

Filled new todo field with 'feed the cat' on internal:attr=[placeholder="What needs to be done?"i]
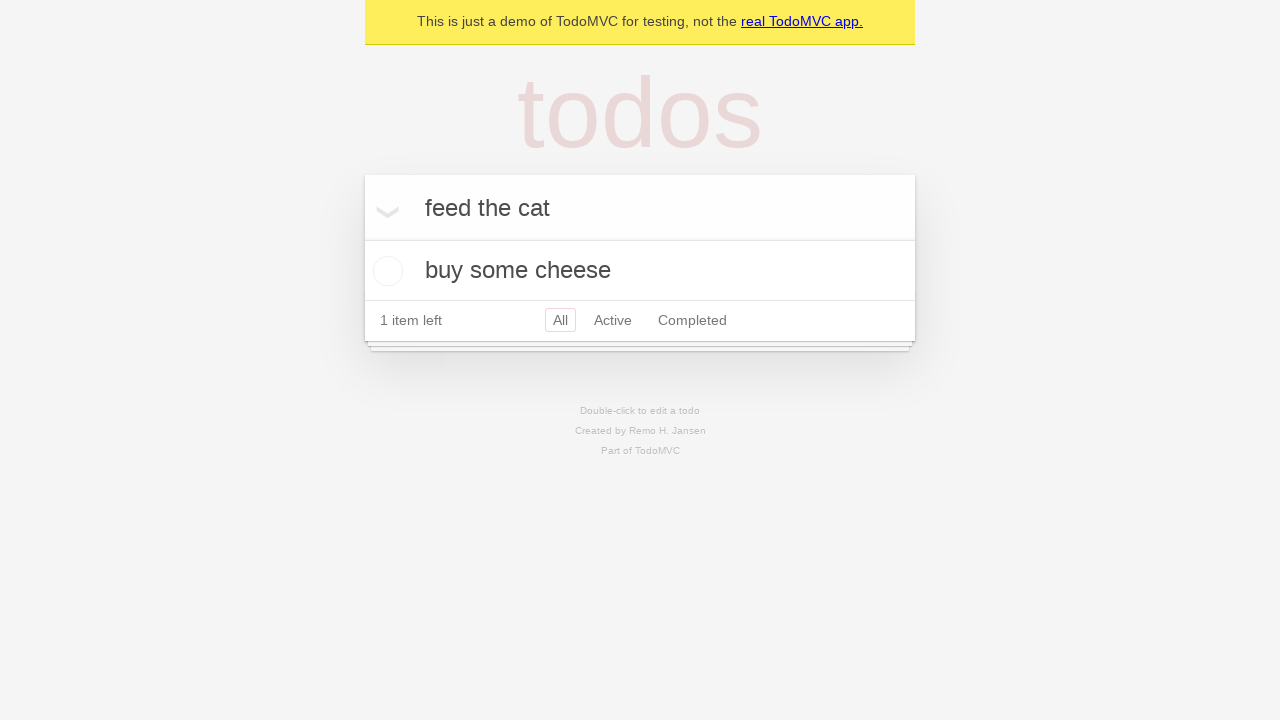

Pressed Enter to add todo 'feed the cat' on internal:attr=[placeholder="What needs to be done?"i]
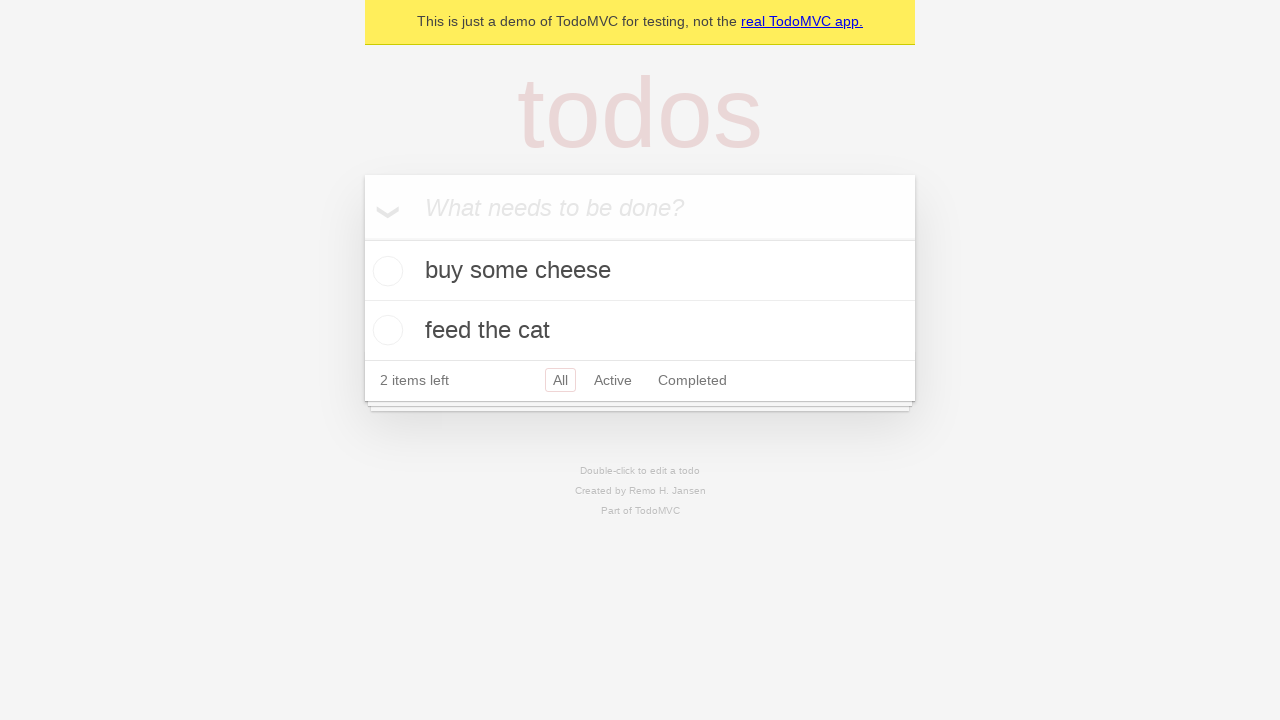

Filled new todo field with 'book a doctors appointment' on internal:attr=[placeholder="What needs to be done?"i]
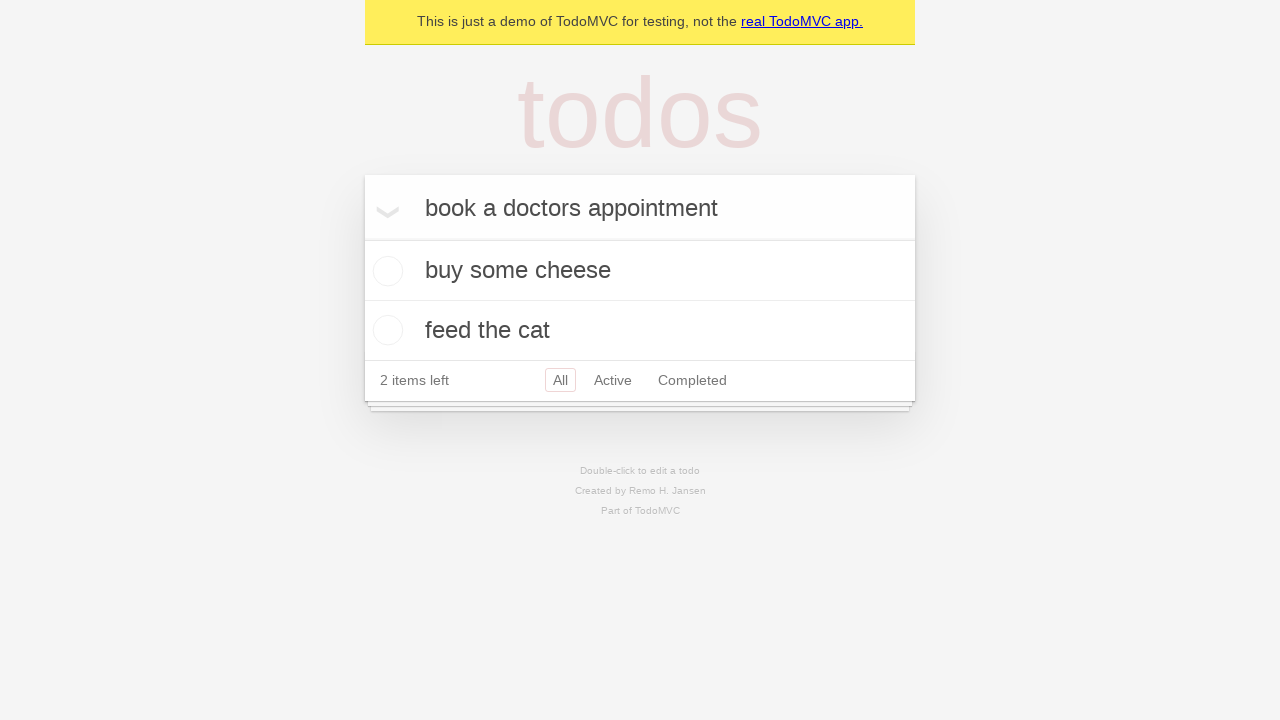

Pressed Enter to add todo 'book a doctors appointment' on internal:attr=[placeholder="What needs to be done?"i]
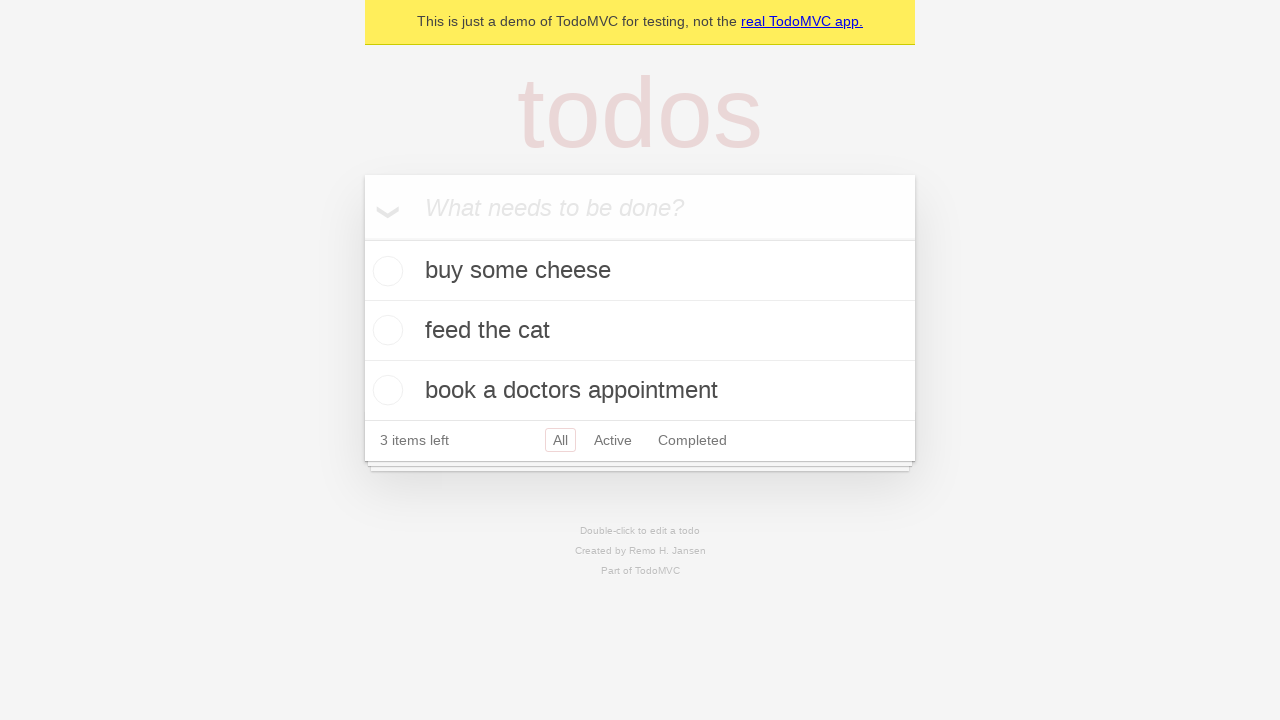

Double-clicked second todo item to enter edit mode at (640, 331) on internal:testid=[data-testid="todo-item"s] >> nth=1
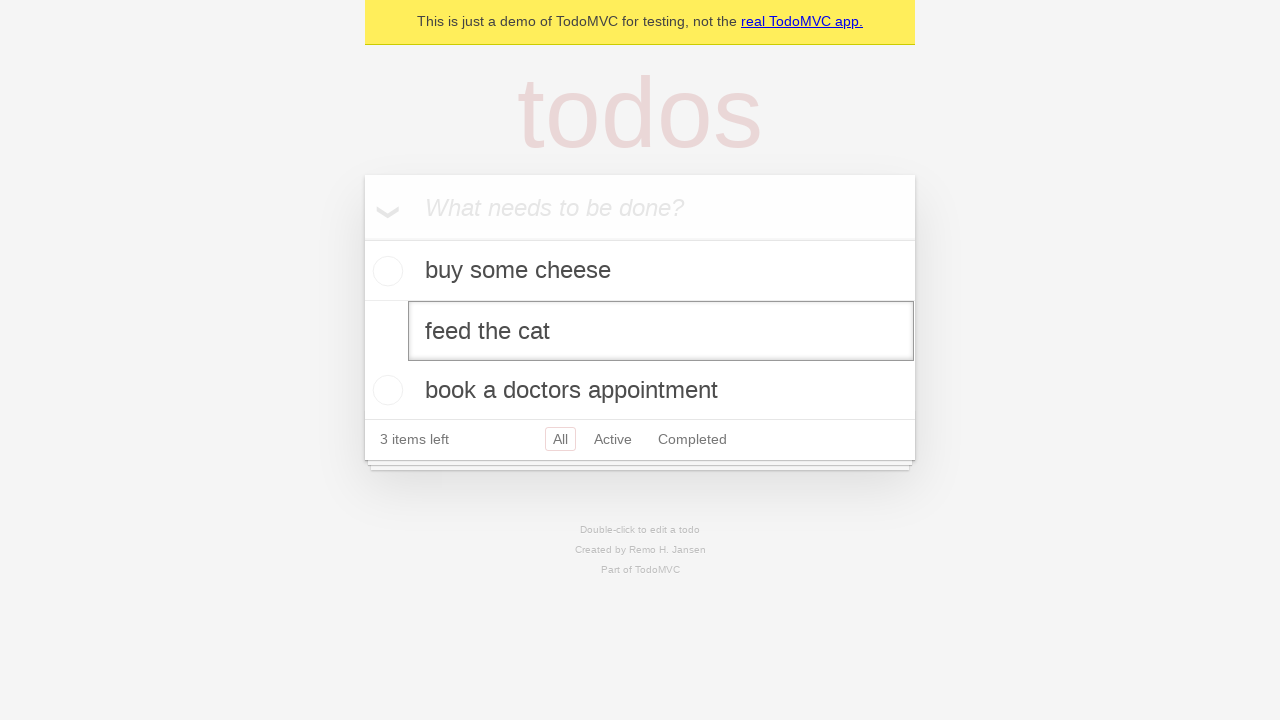

Changed todo text to 'buy some sausages' on internal:testid=[data-testid="todo-item"s] >> nth=1 >> internal:role=textbox[nam
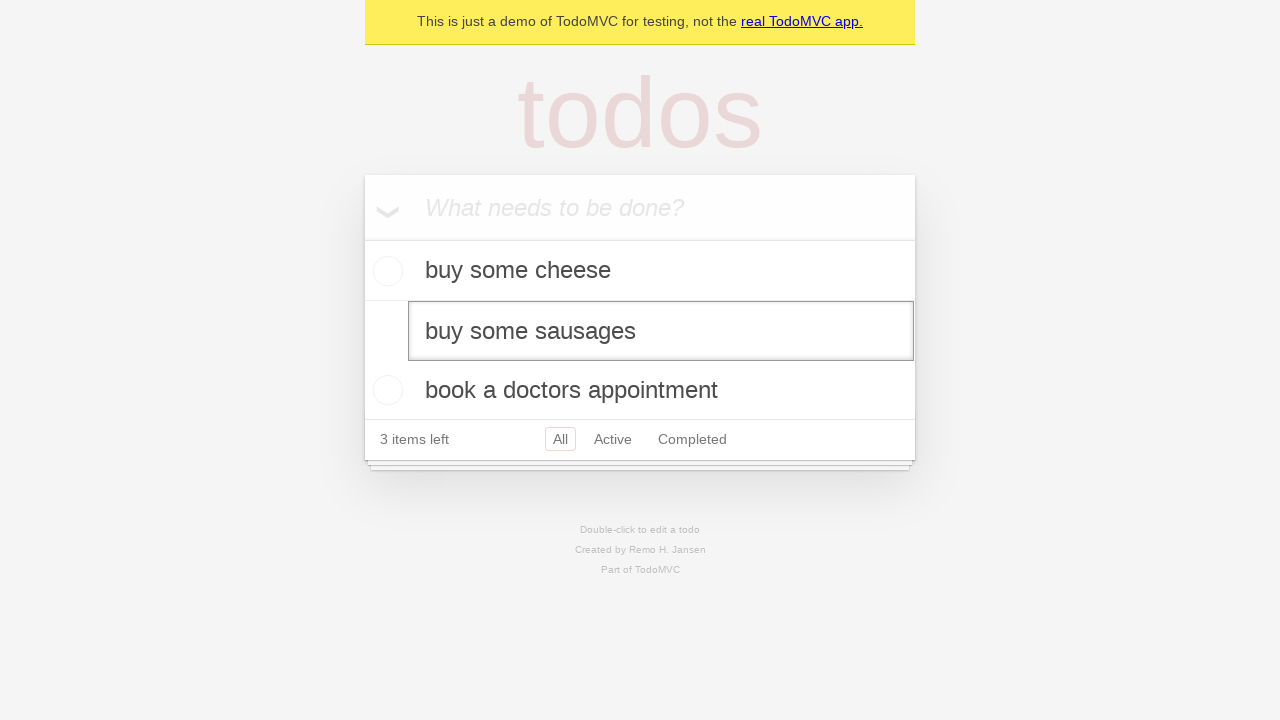

Dispatched blur event on edit field to save changes
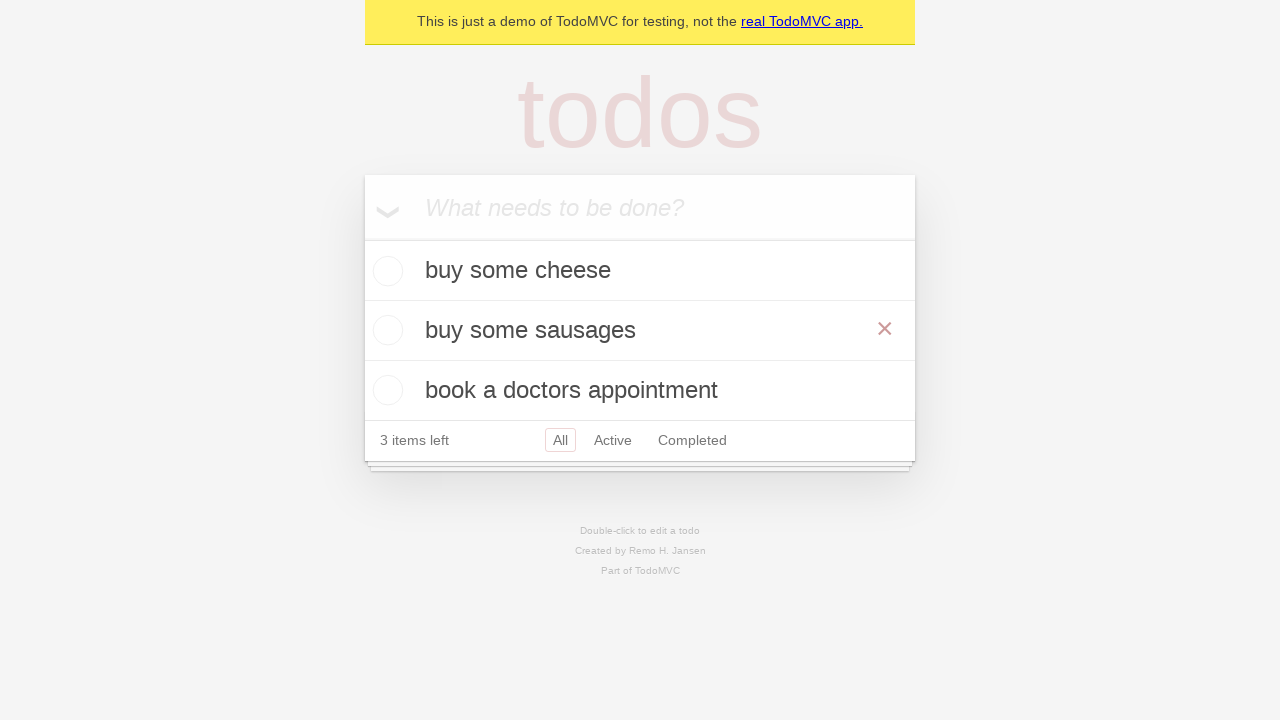

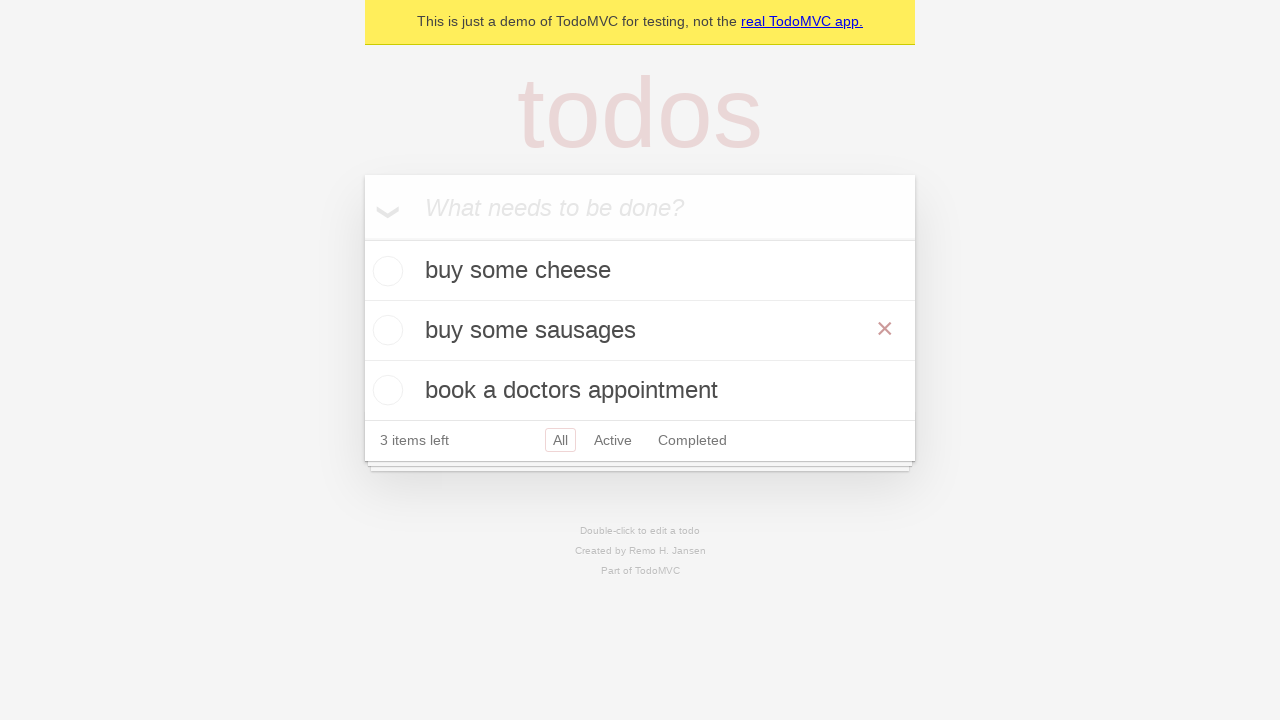